Verifies that the instruction text for the login form is displayed correctly, asking users to enter email or phone number

Starting URL: https://lk.rt.ru/

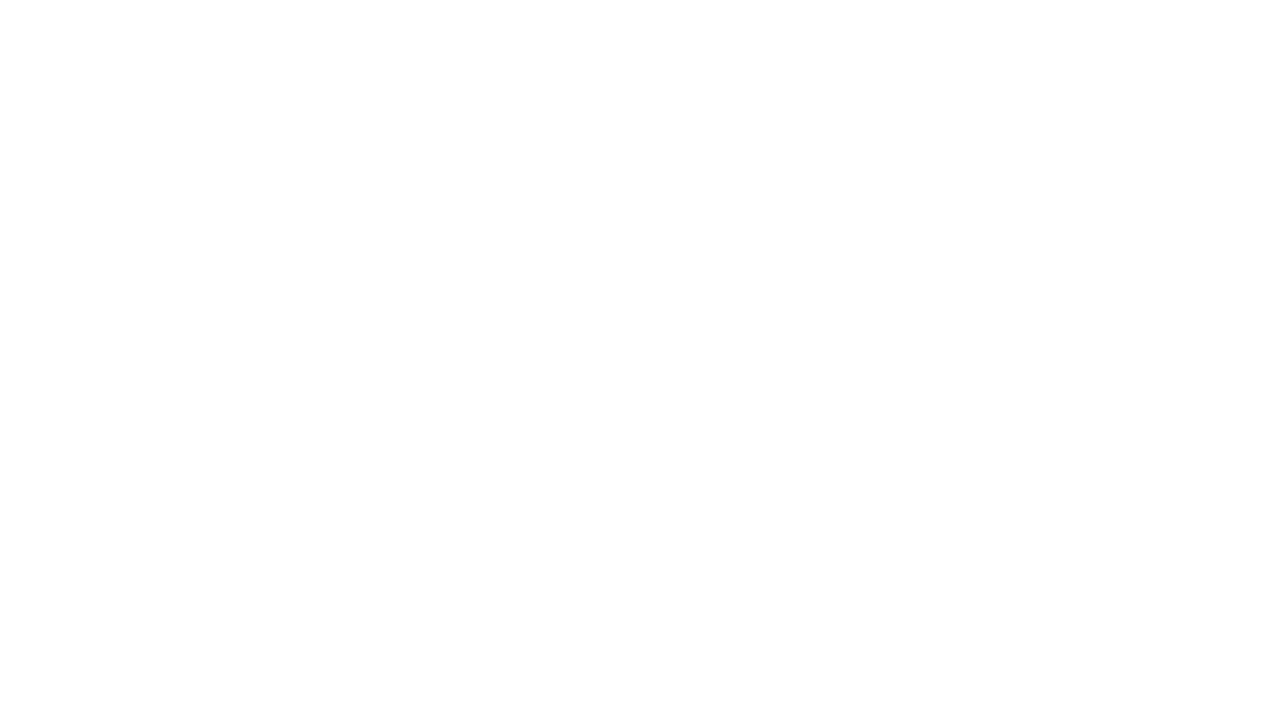

Waited for card description element to be present
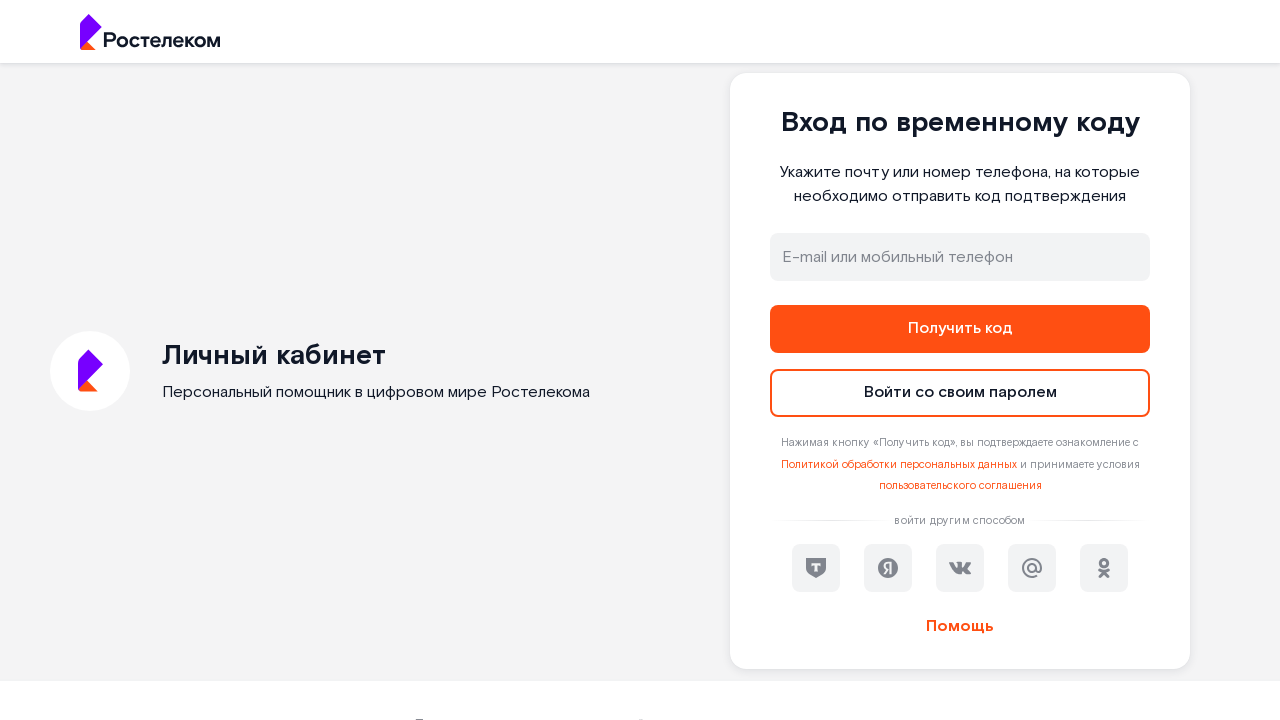

Located card description element
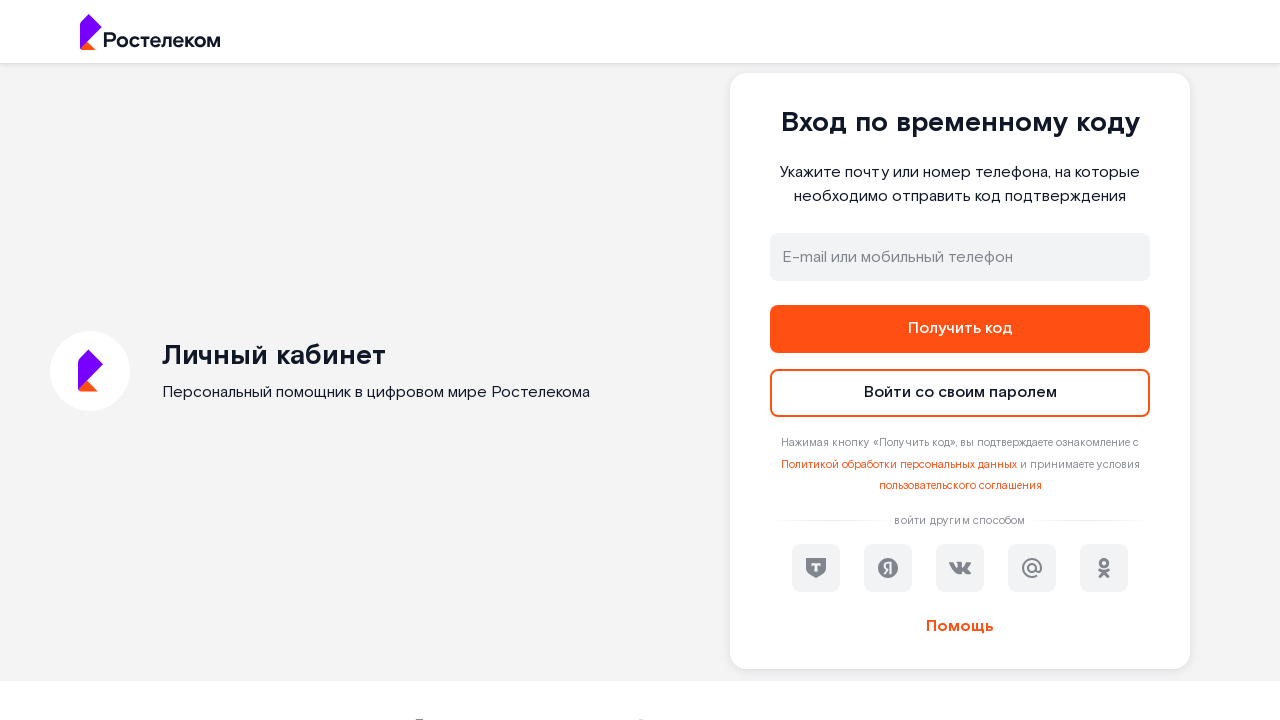

Verified instruction text for login form is displayed correctly
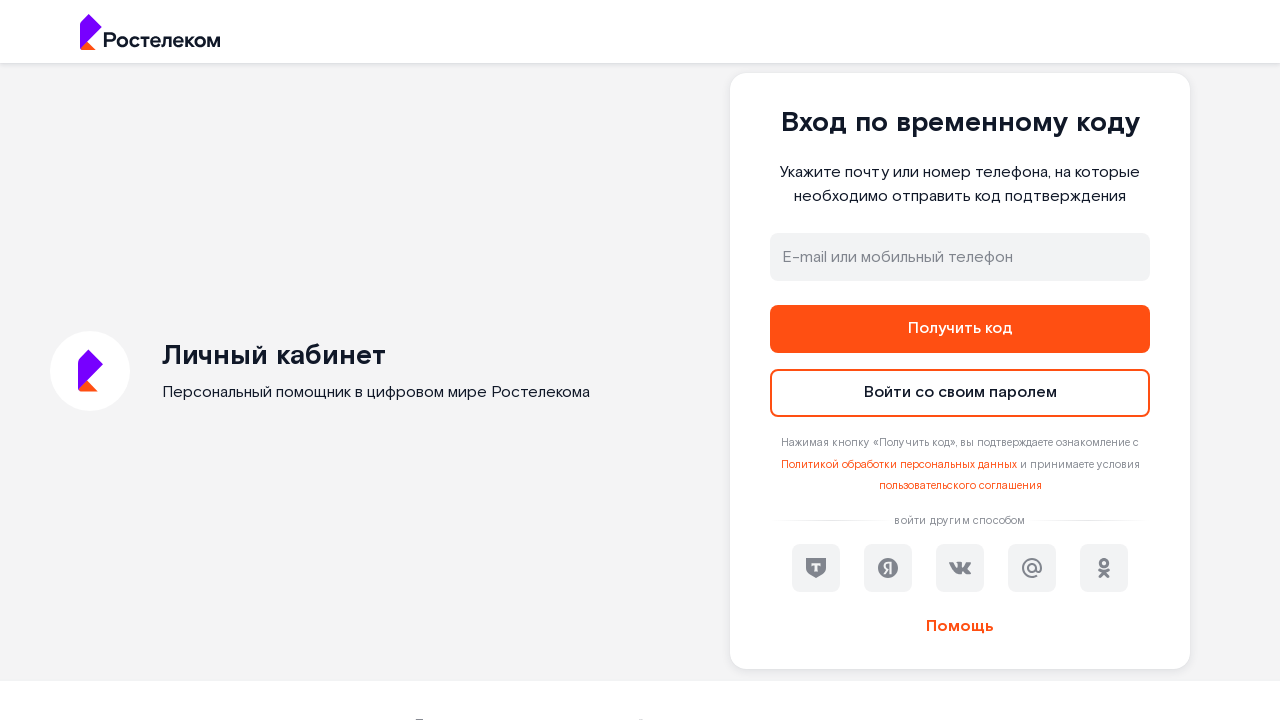

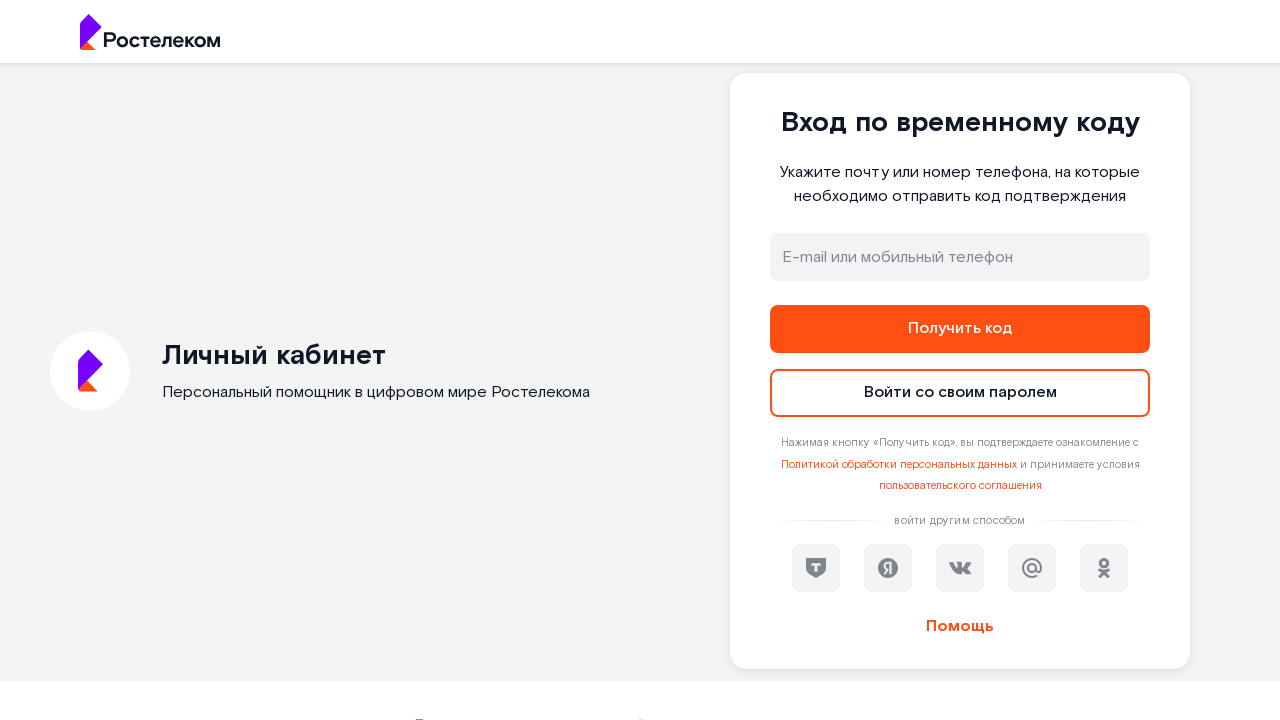